Tests DuckDuckGo search with invalid characters "@#@#$$@#$" and verifies that no results are found

Starting URL: https://duckduckgo.com/

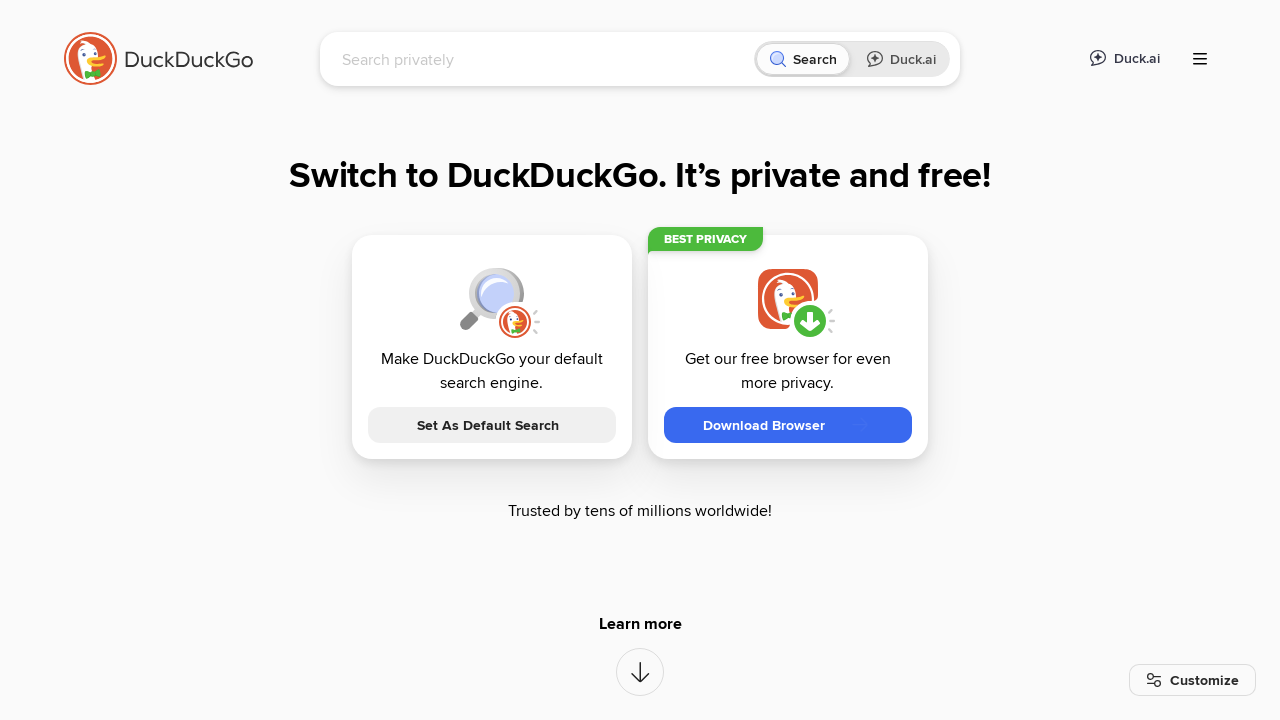

Filled search box with invalid characters '@#@#$$@#$' on input[name='q']
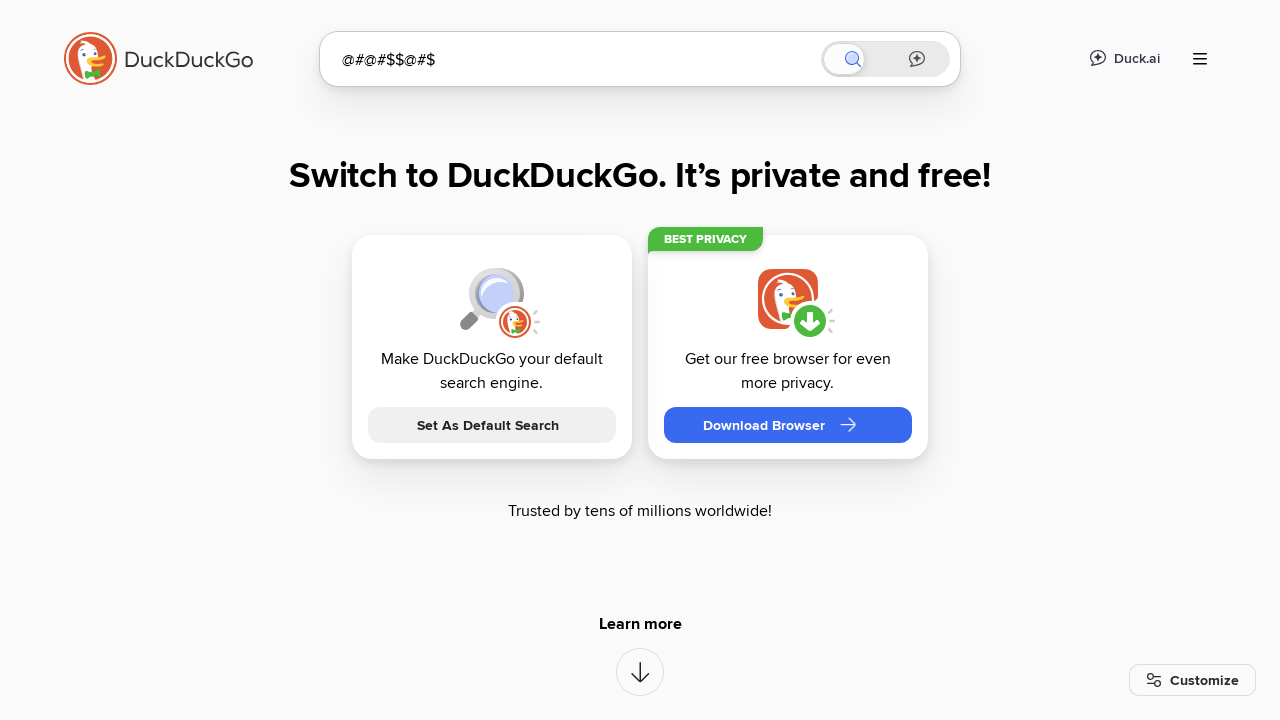

Pressed Enter to submit search form on input[name='q']
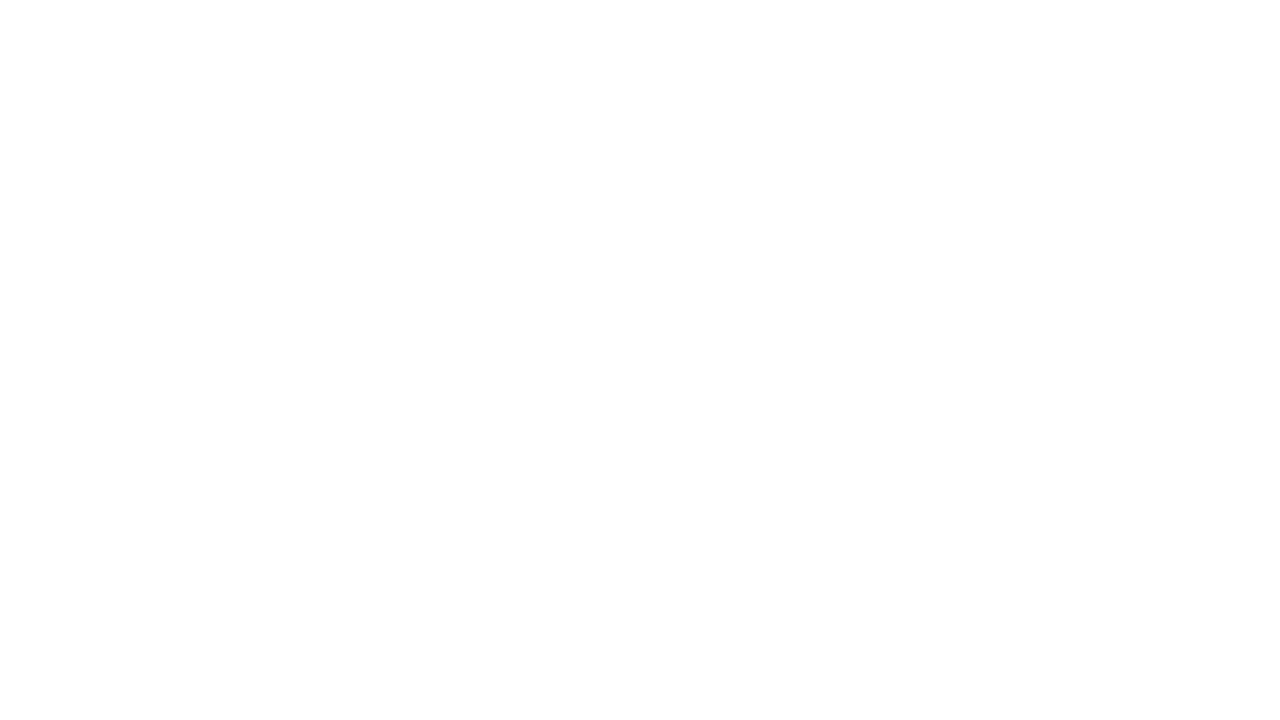

Waited 2 seconds for page to load
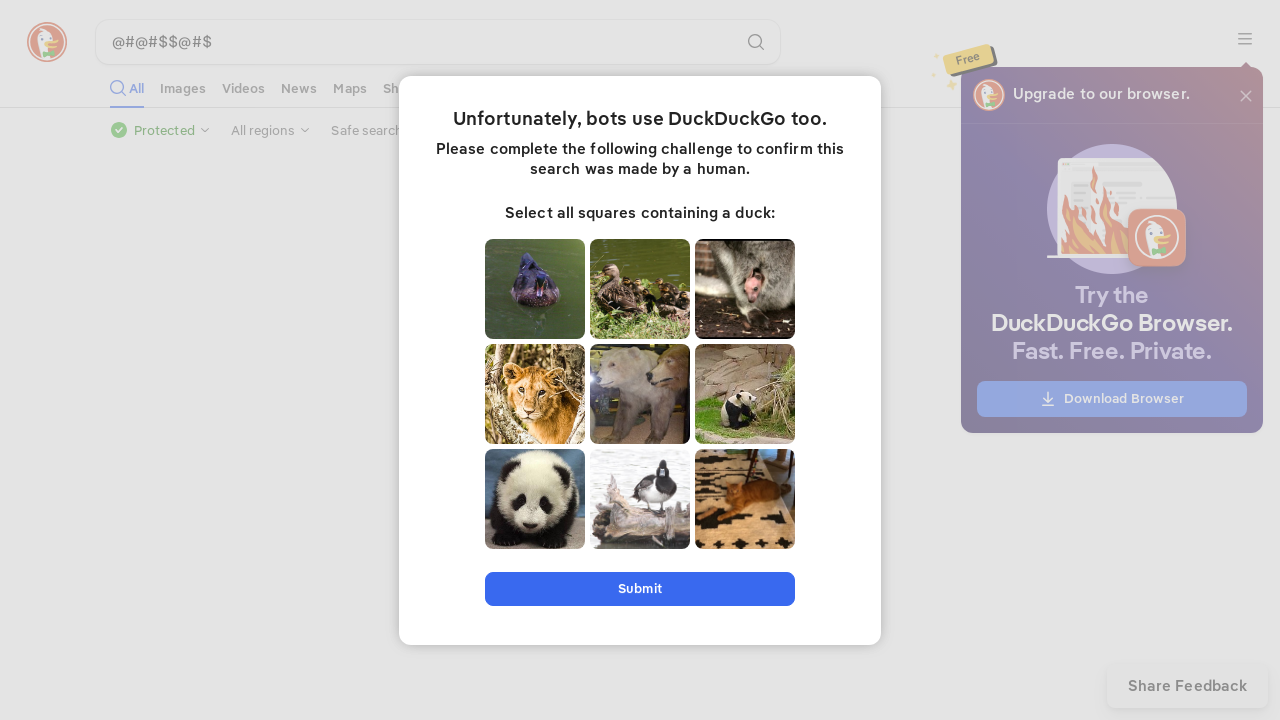

Queried for search result elements
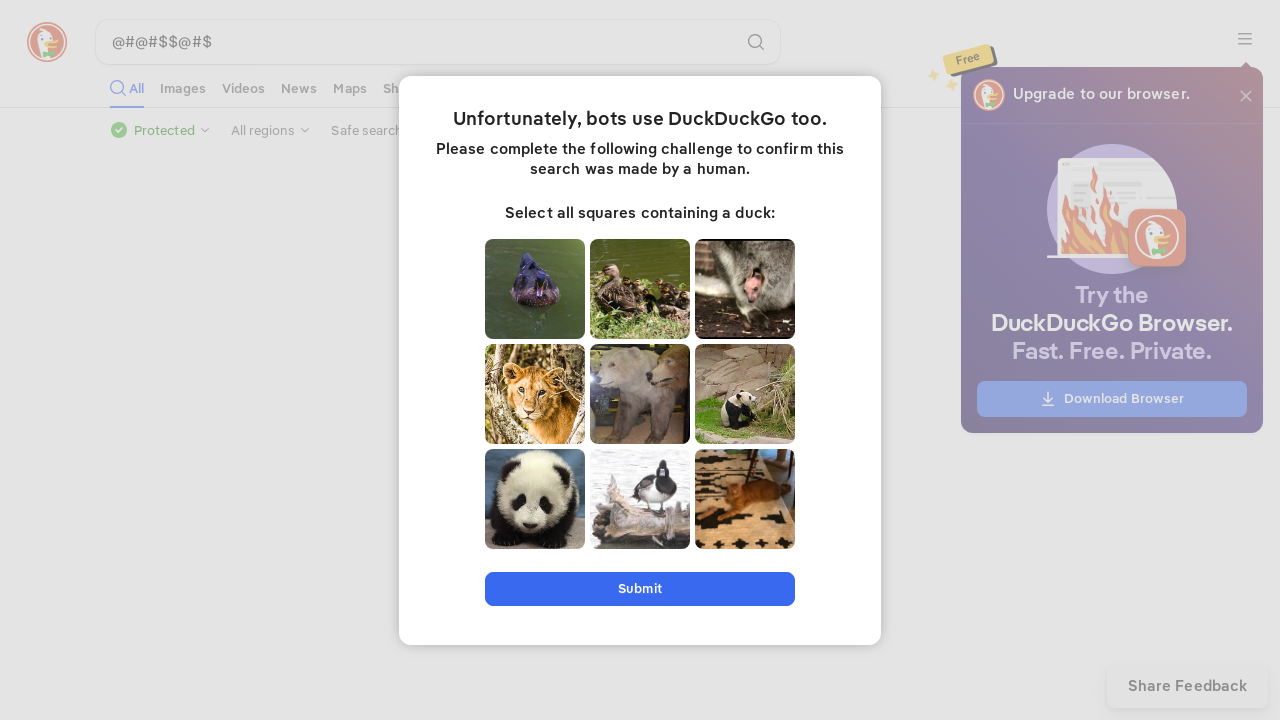

Verified that no search results are present for invalid query
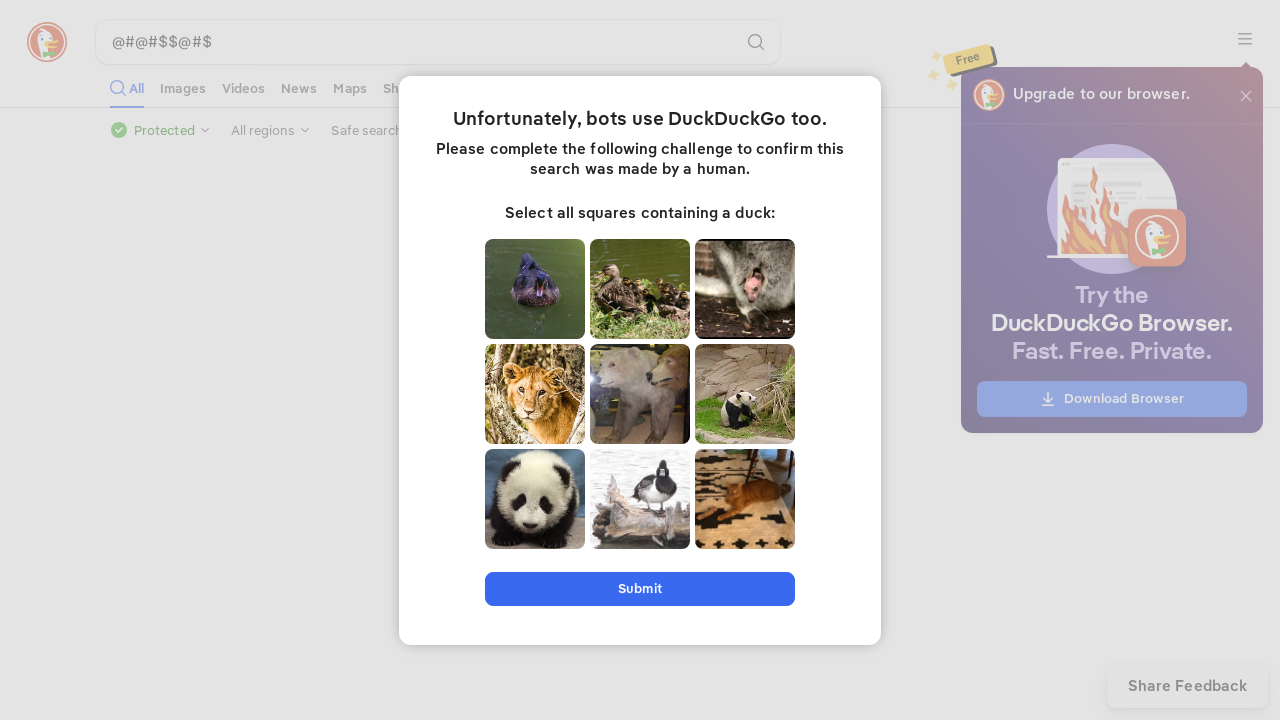

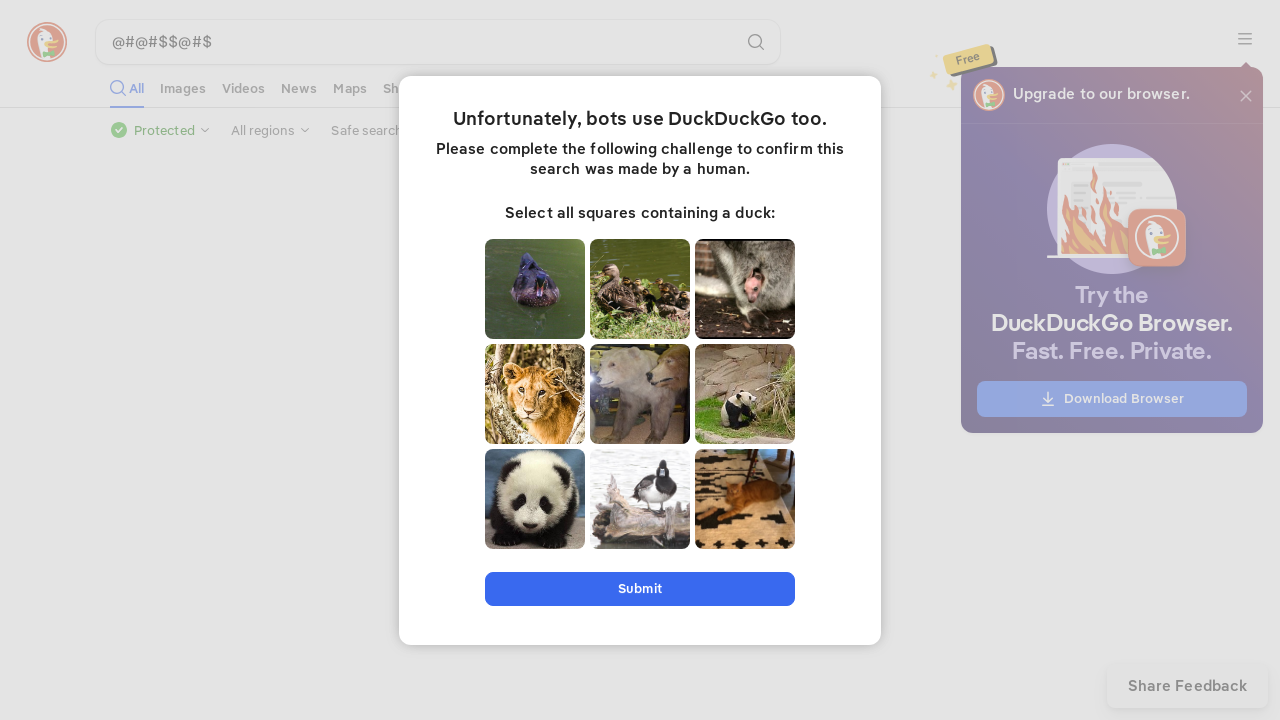